Tests editing email with uppercase characters

Starting URL: https://davi-vert.vercel.app/index.html

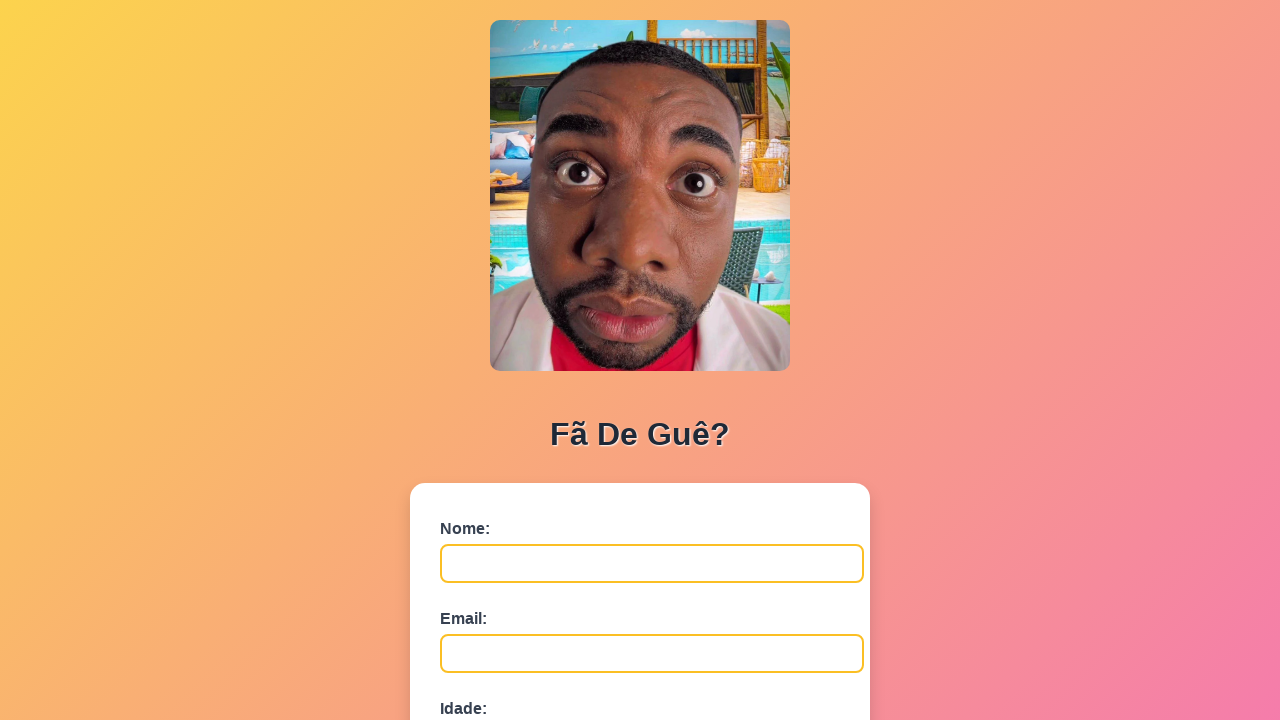

Cleared localStorage
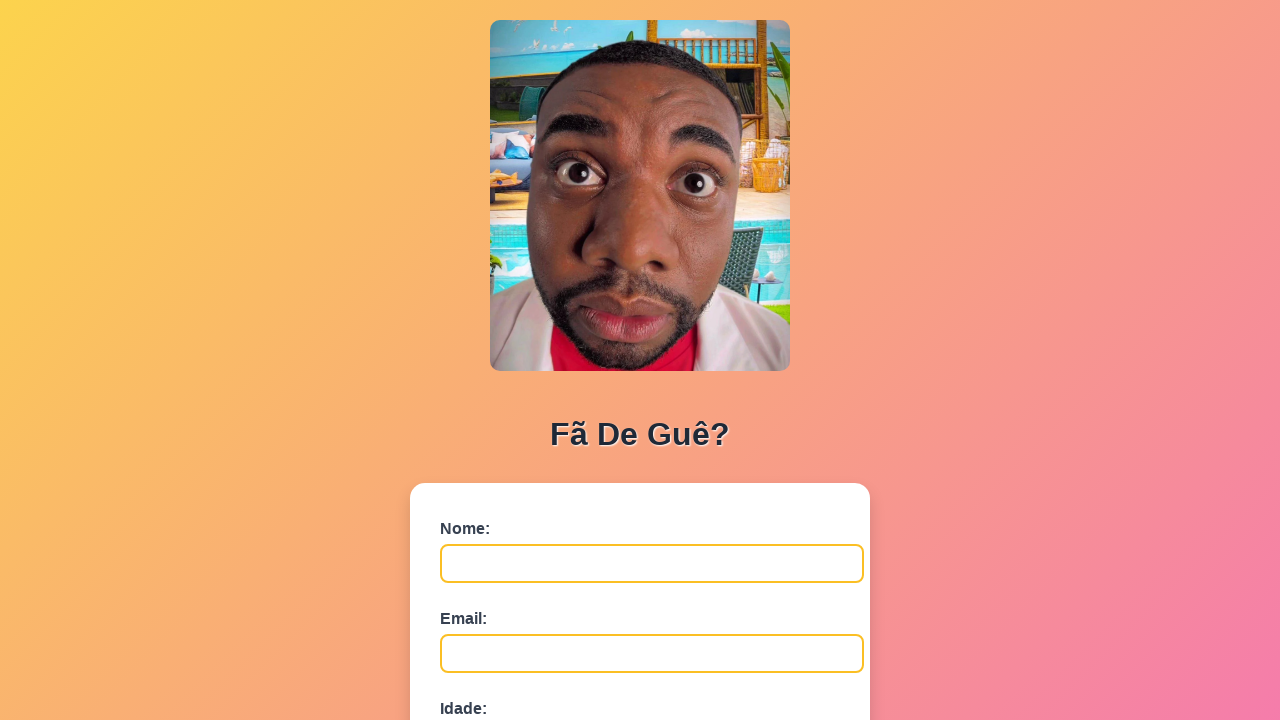

Filled name field with 'Renata Campos Vieira' on #nome
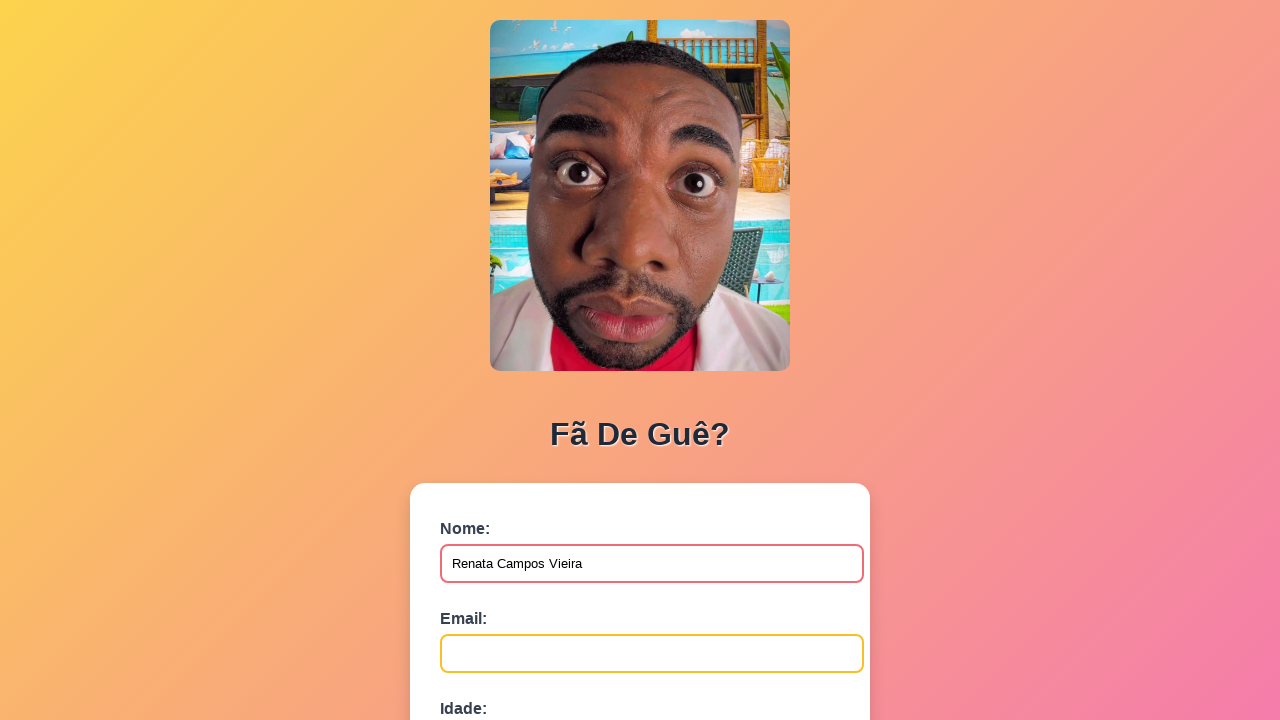

Filled email field with 'renata.vieira@example.com' on #email
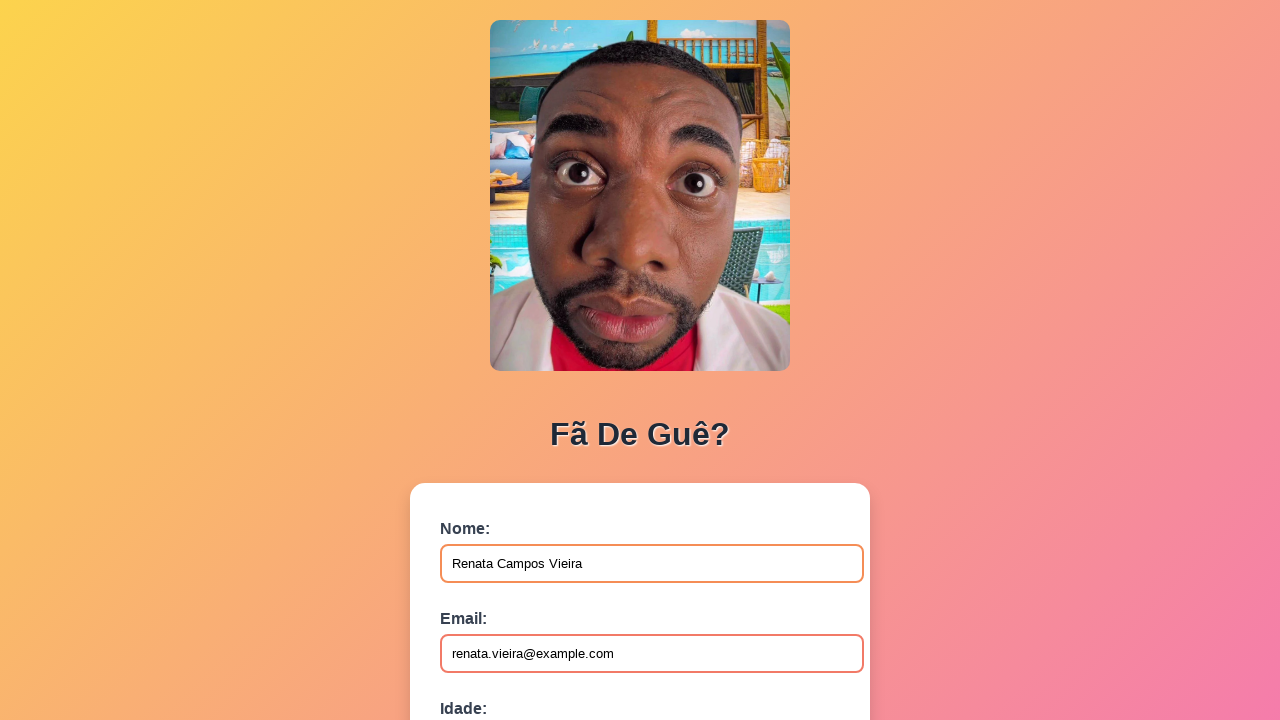

Filled age field with '38' on #idade
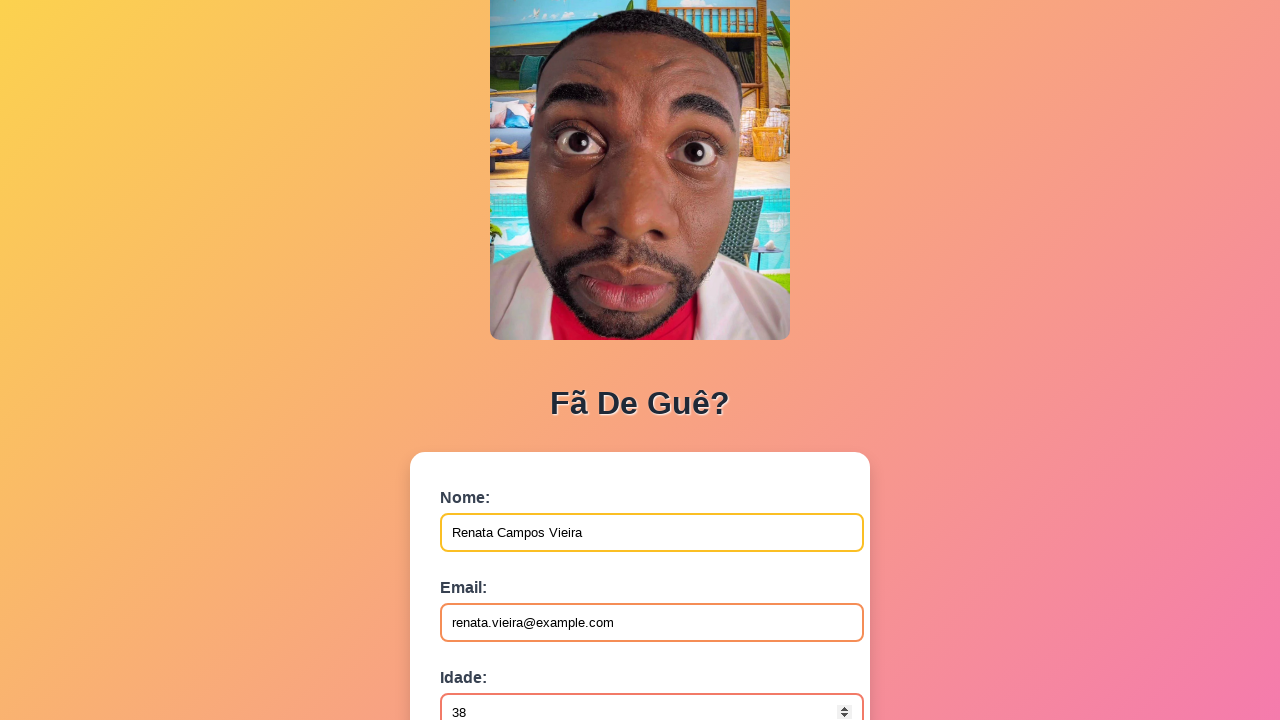

Clicked submit button to register fan at (490, 569) on button[type='submit']
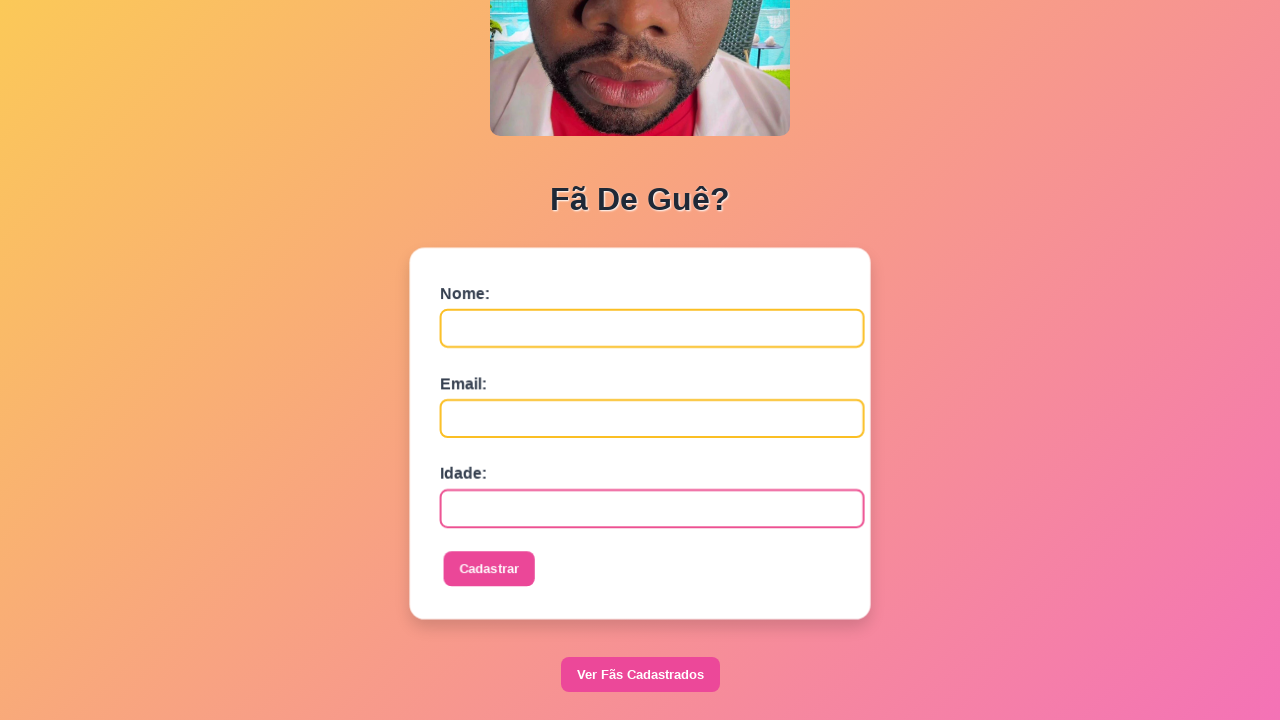

Set up dialog handler to accept alerts
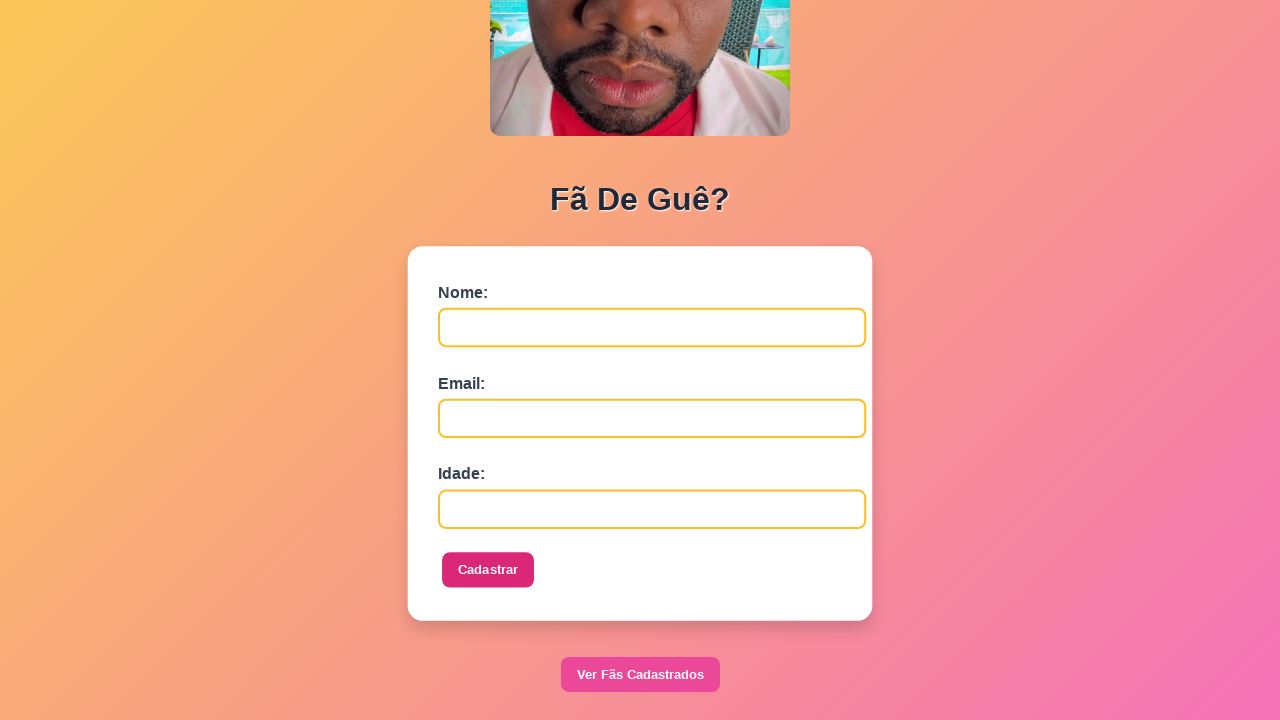

Navigated to list page
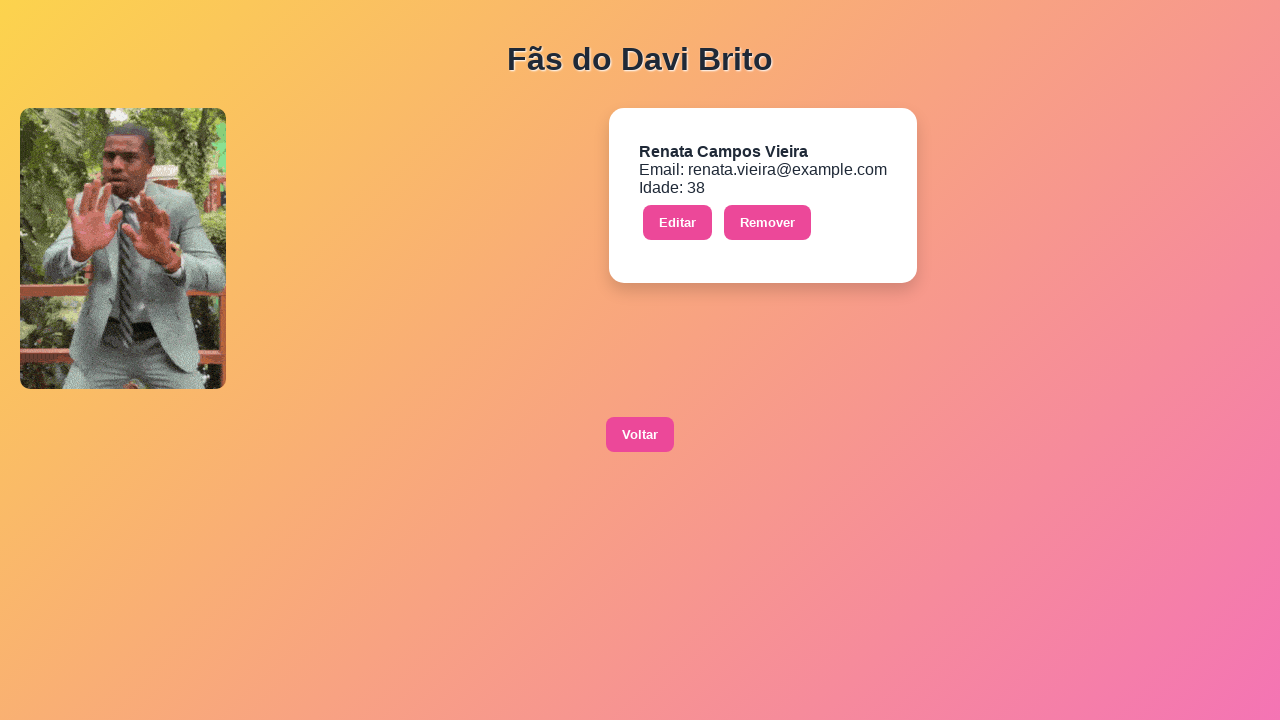

Set up prompt handler to return uppercase email 'EMAIL@EXEMPLO.COM'
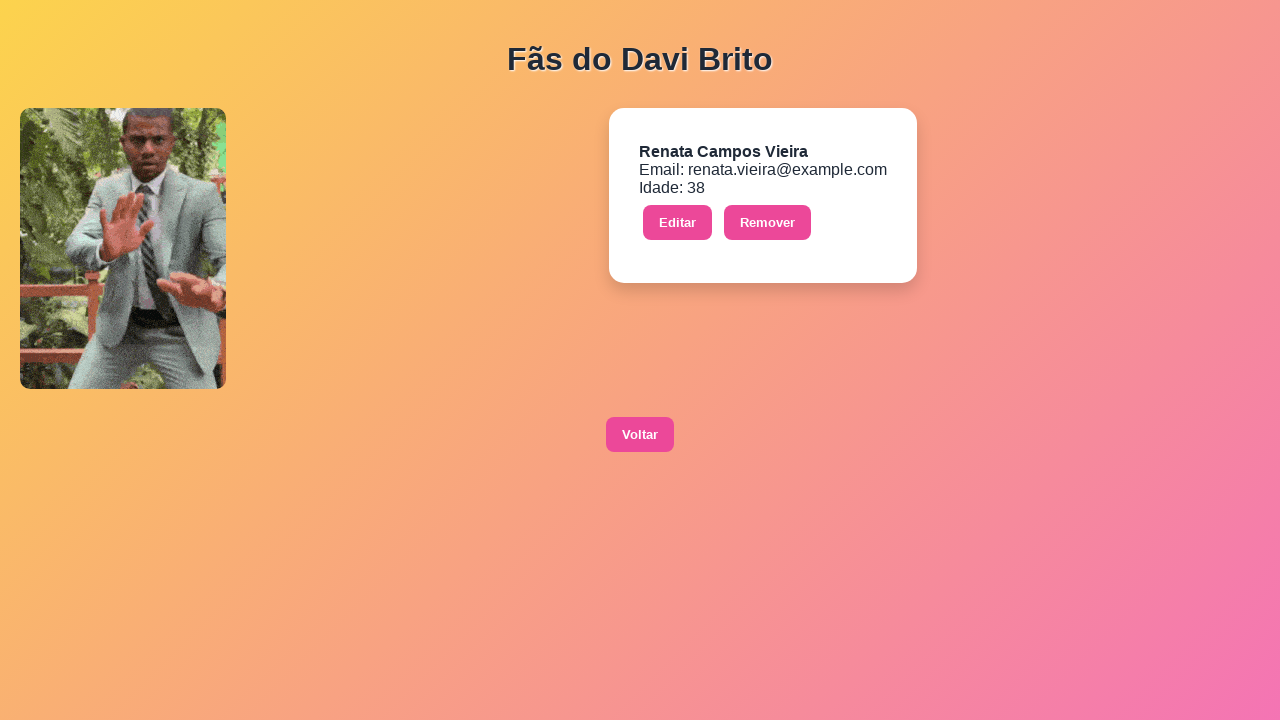

Clicked Editar button to edit fan at (678, 223) on xpath=//button[contains(text(),'Editar')]
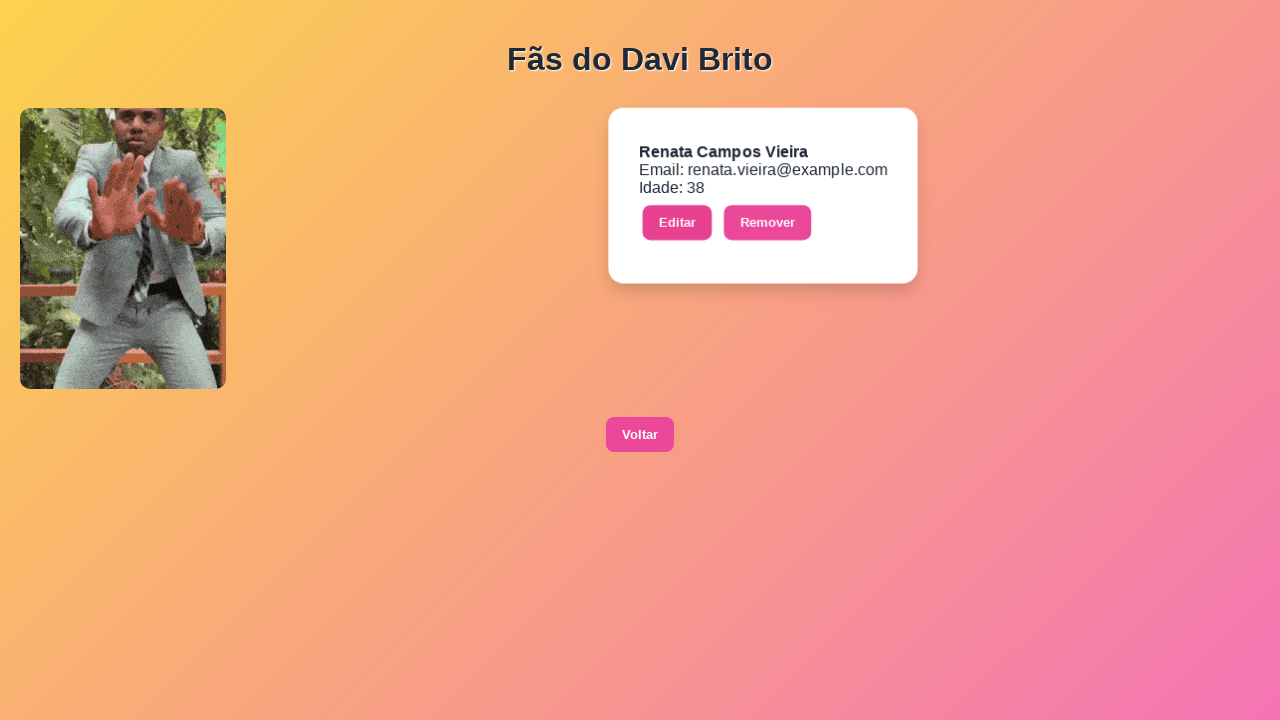

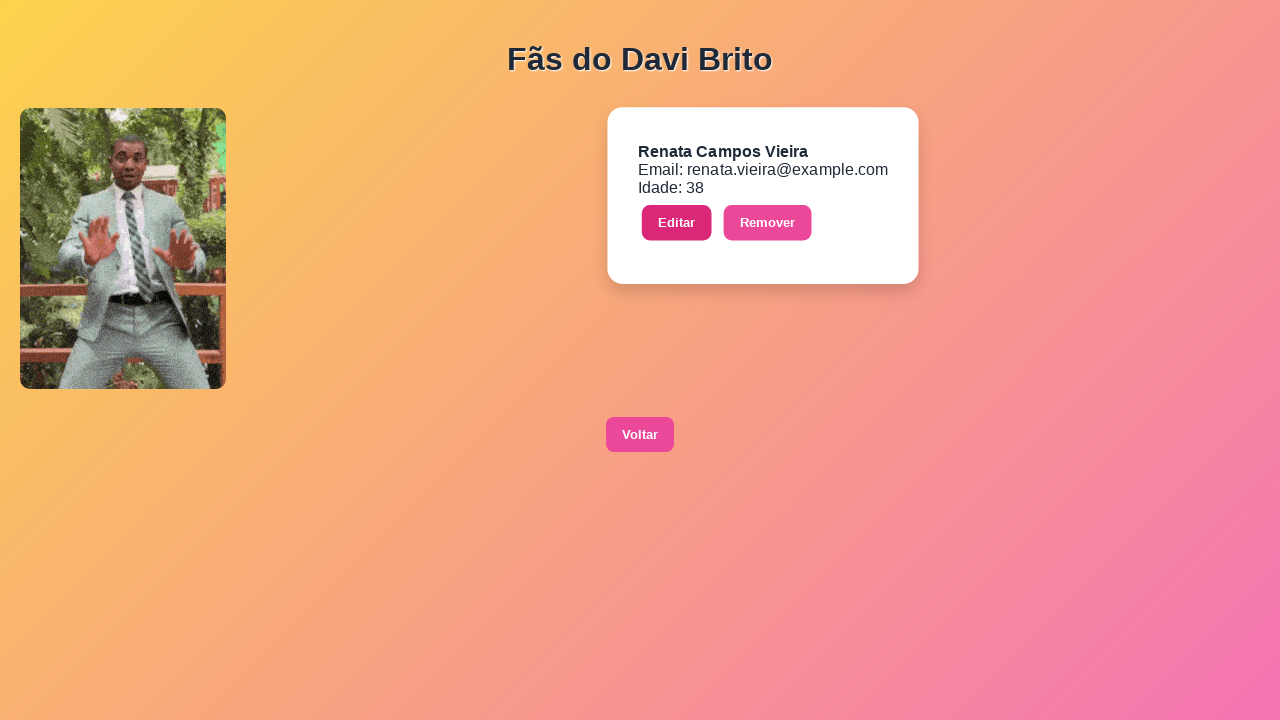